Tests navigation to the Java documentation page by clicking Get Started, hovering on Node.js dropdown, and selecting Java

Starting URL: https://playwright.dev/

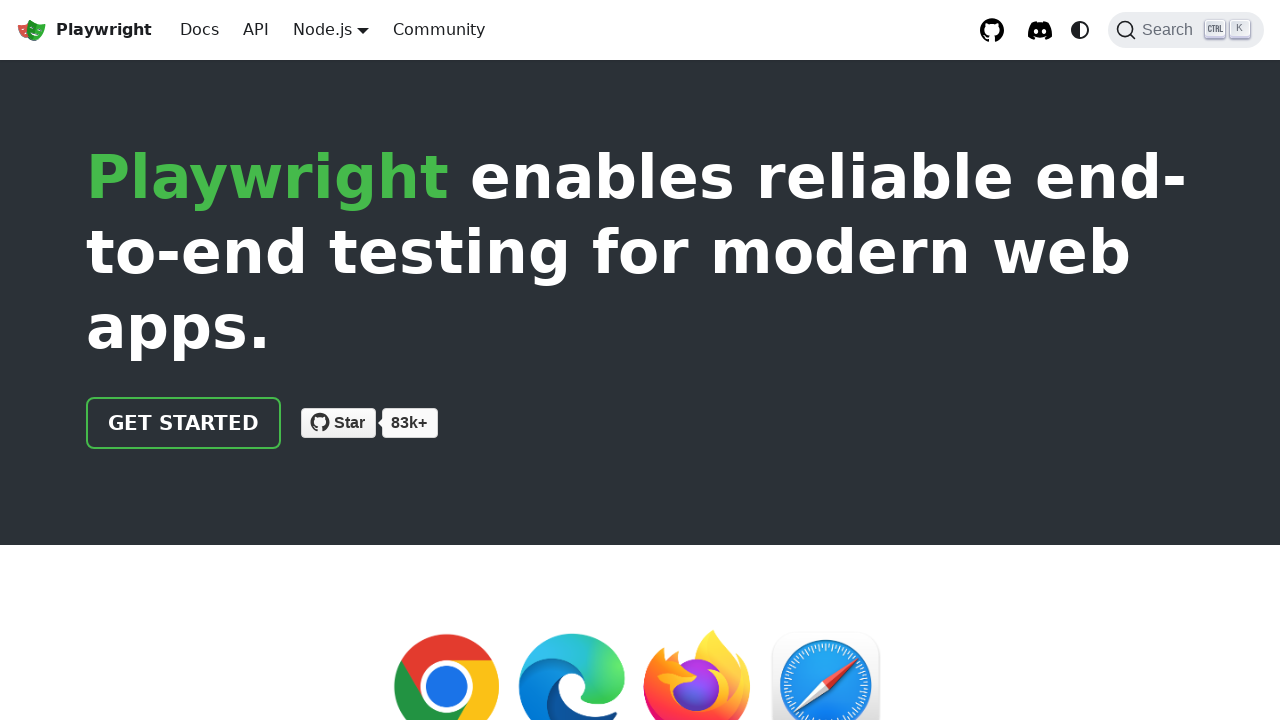

Clicked 'Get started' link on homepage at (184, 423) on a.getStarted_Sjon:has-text('Get started')
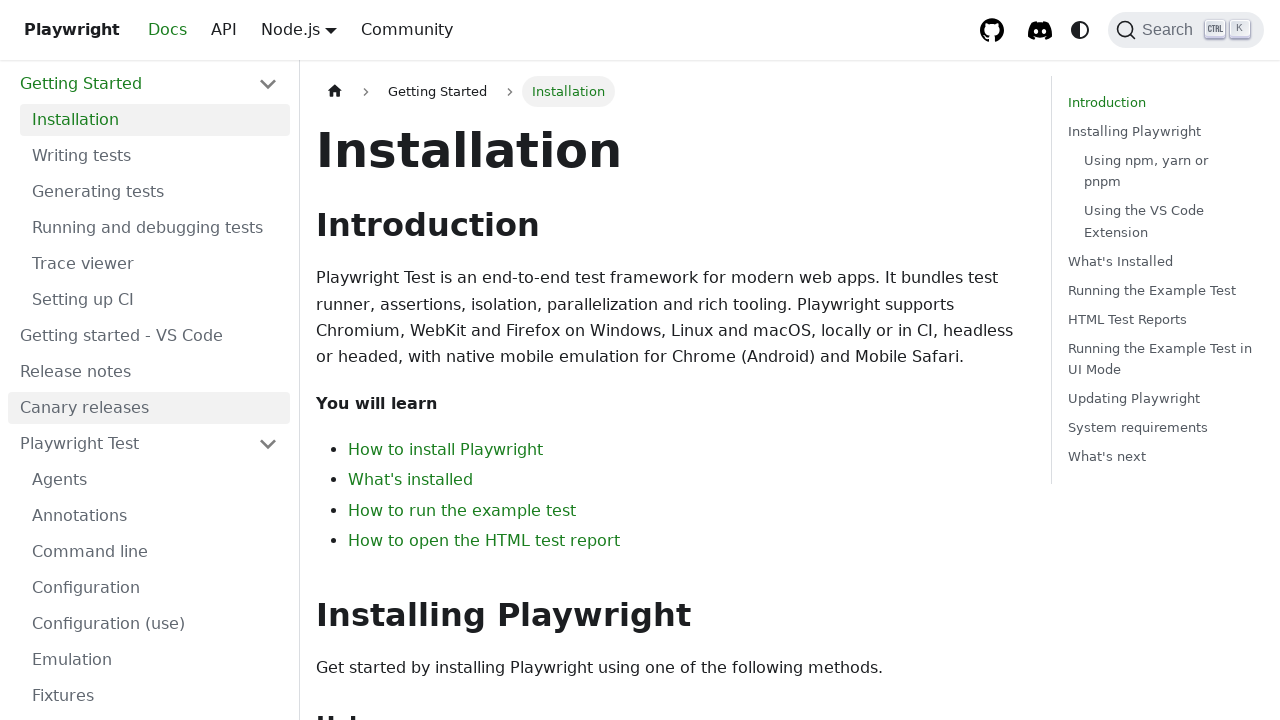

Docs intro page loaded
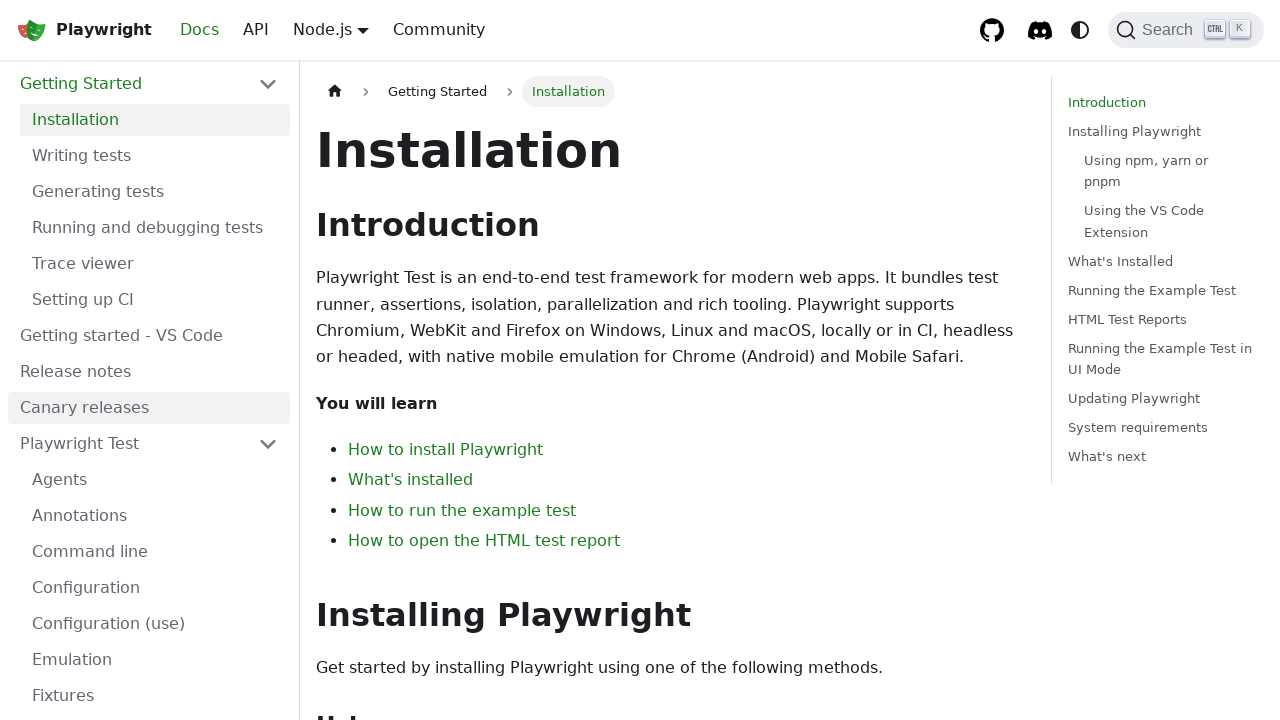

Hovered over Node.js language selector in navigation at (322, 29) on a.navbar__link:has-text('Node.js')
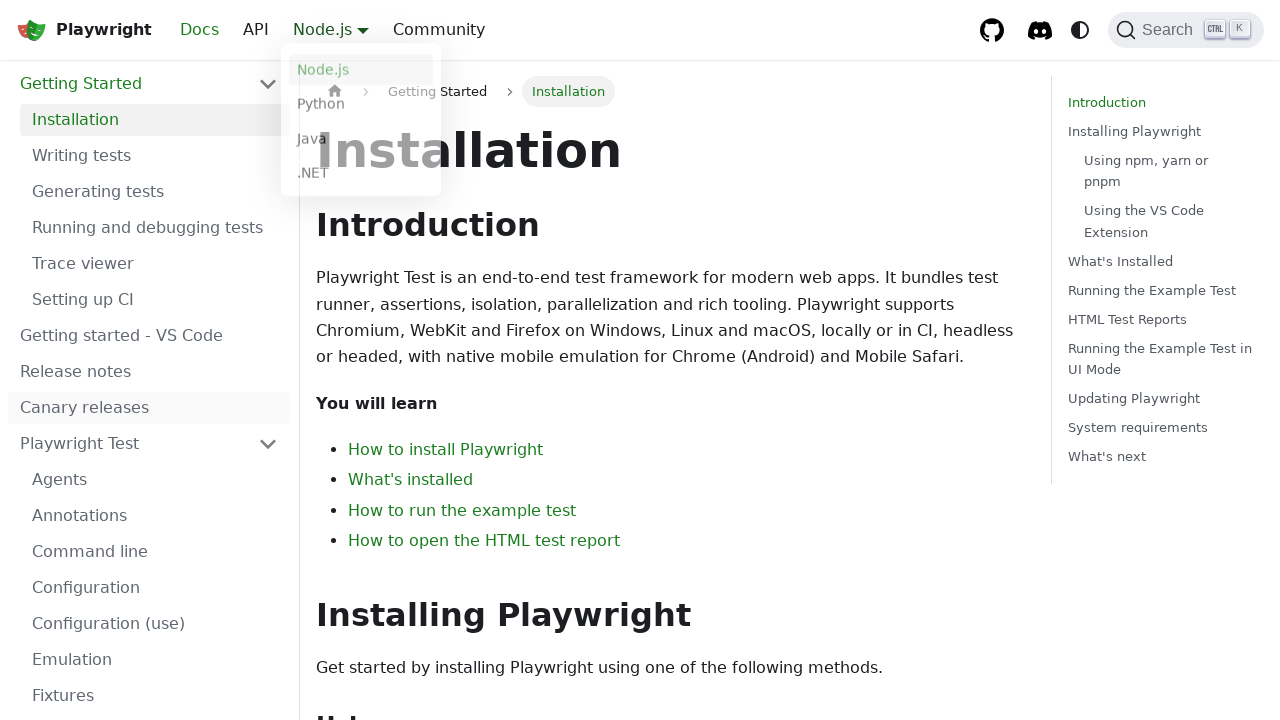

Selected Java from language dropdown at (361, 142) on a.dropdown__link:has-text('Java')
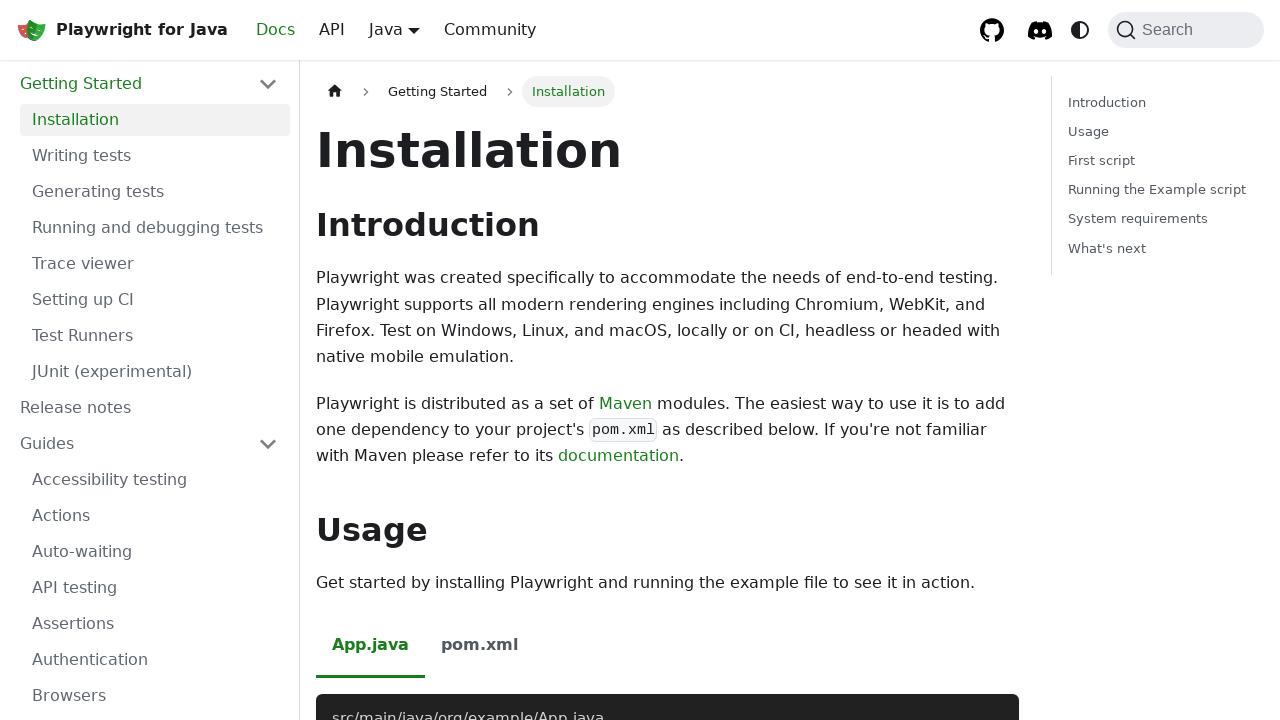

Java documentation page content loaded and visible
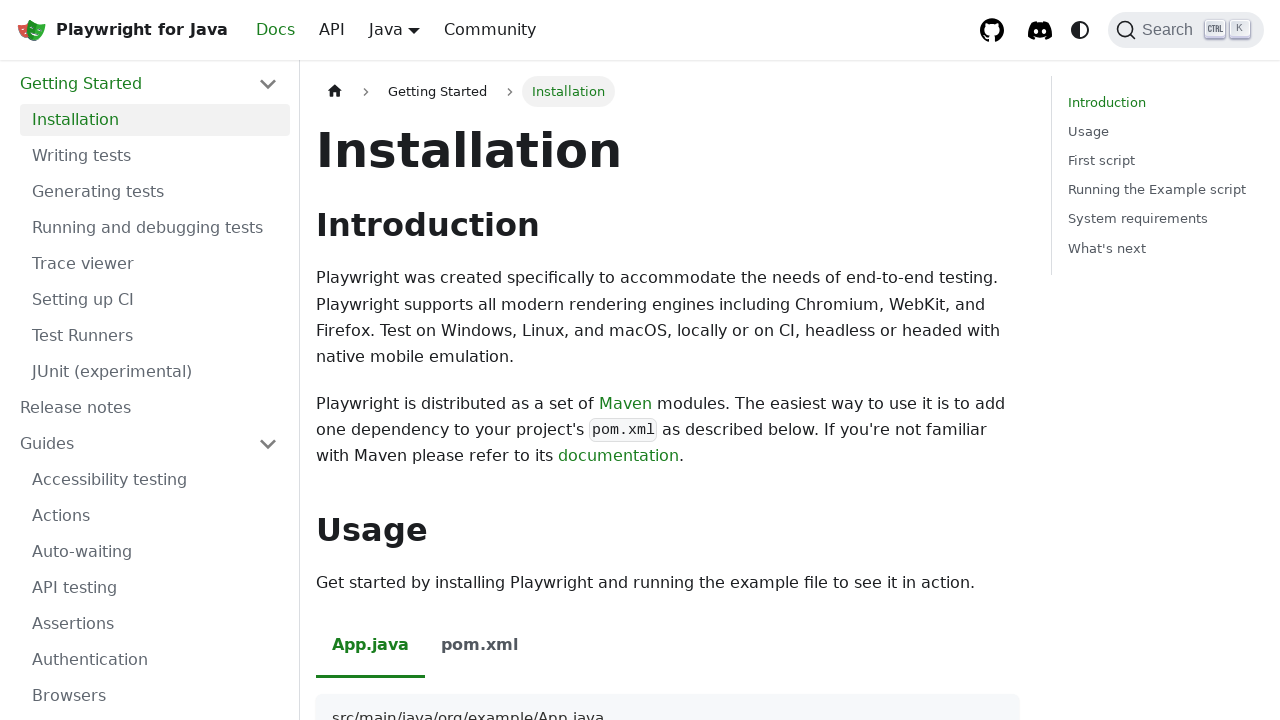

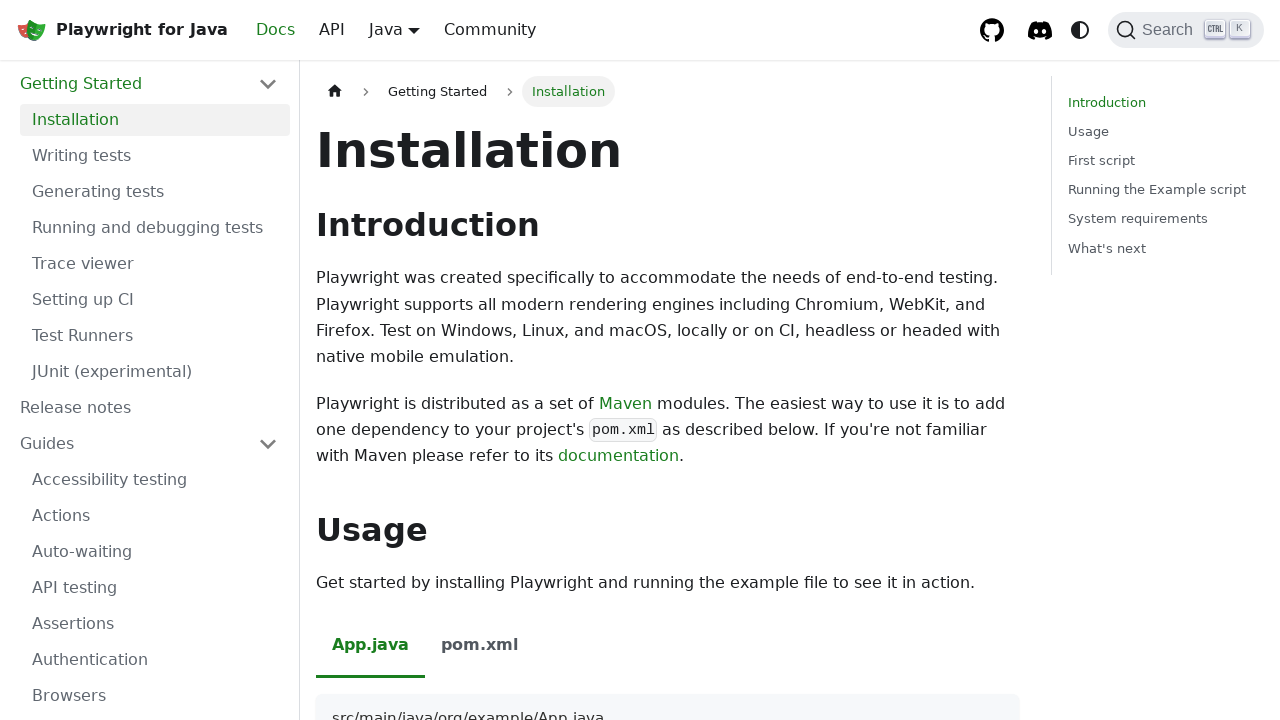